Demonstrates CSS selector usage by interacting with search input field and reading text from a card element on a practice testing website

Starting URL: https://practice.expandtesting.com/

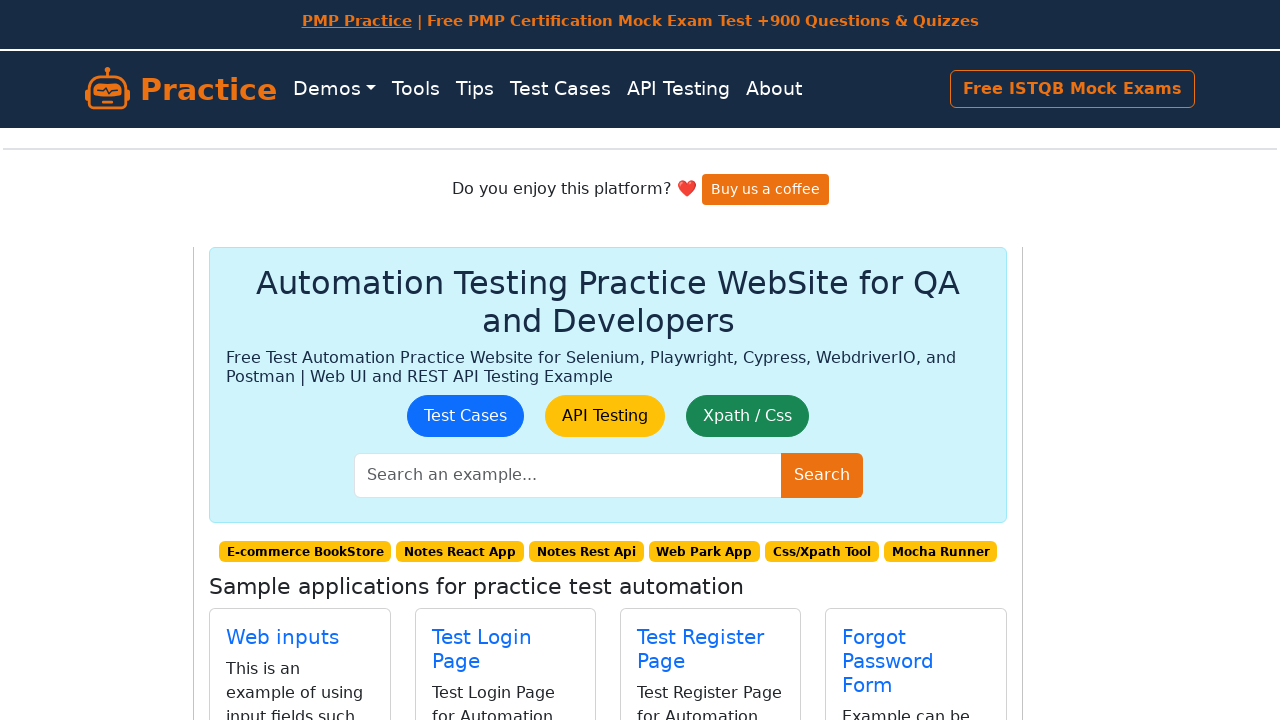

Filled search input field with 'web' using ID selector on input#search-input
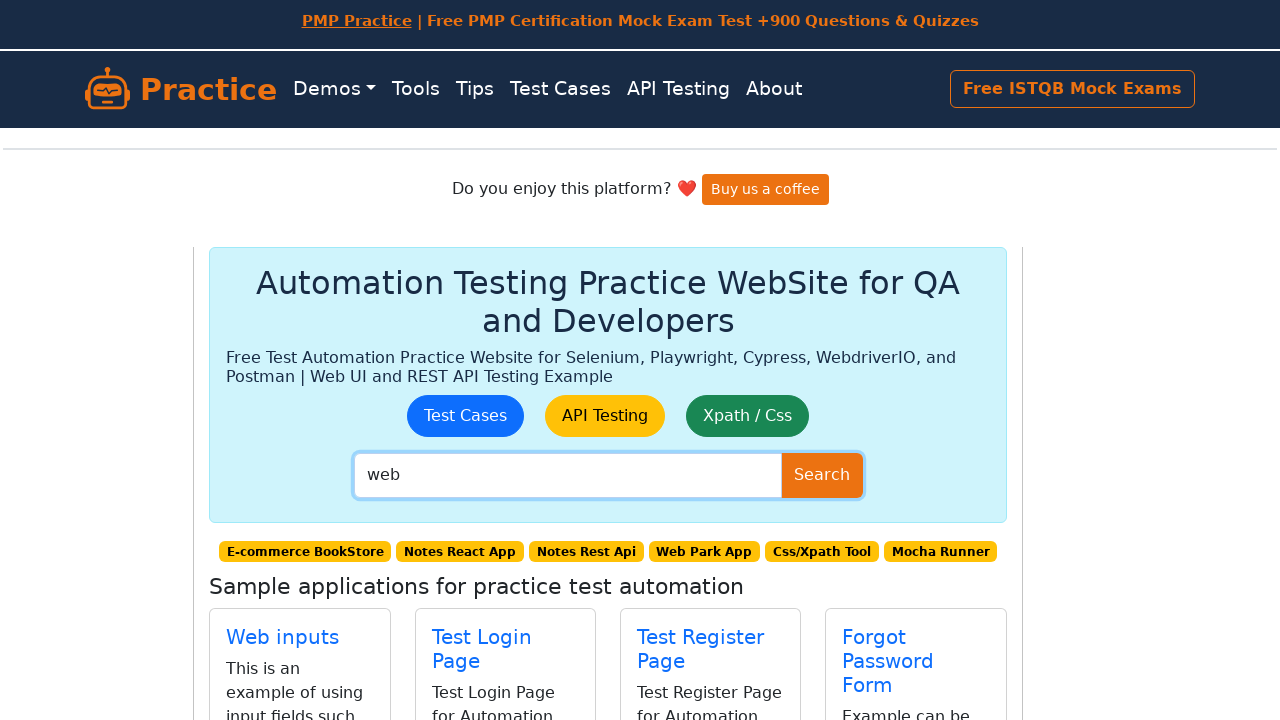

Retrieved text content from card element using class selector
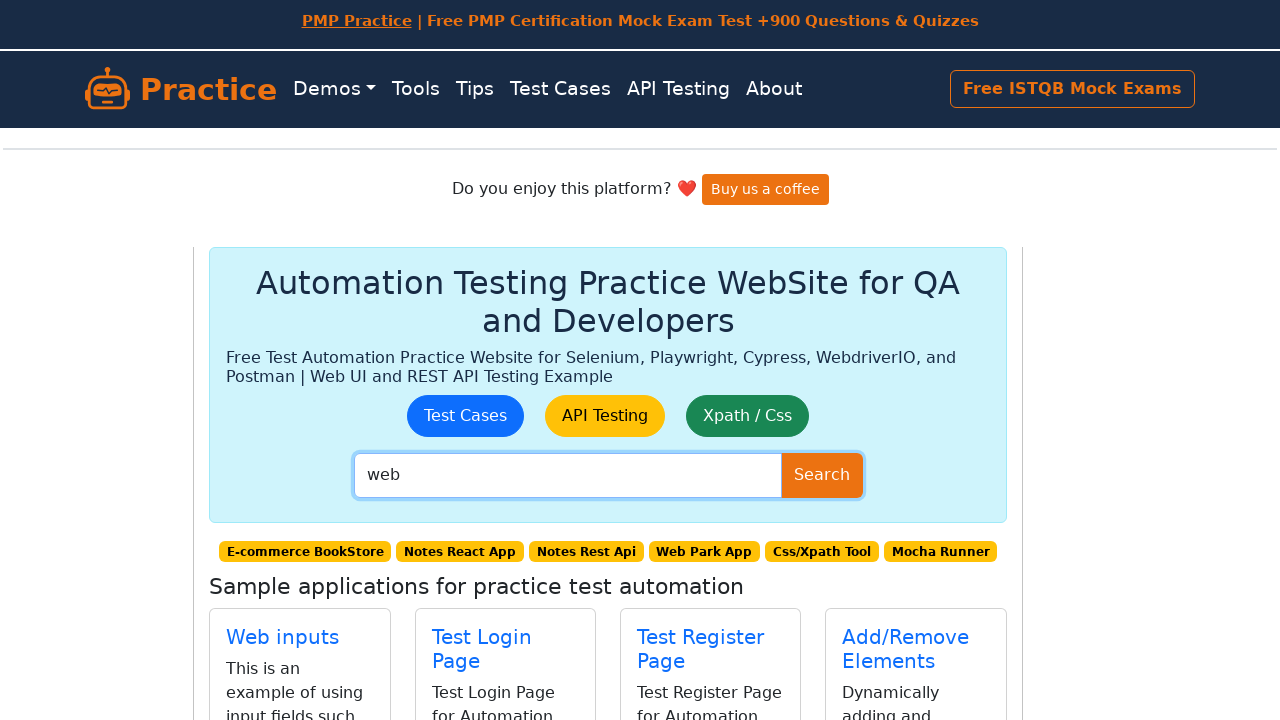

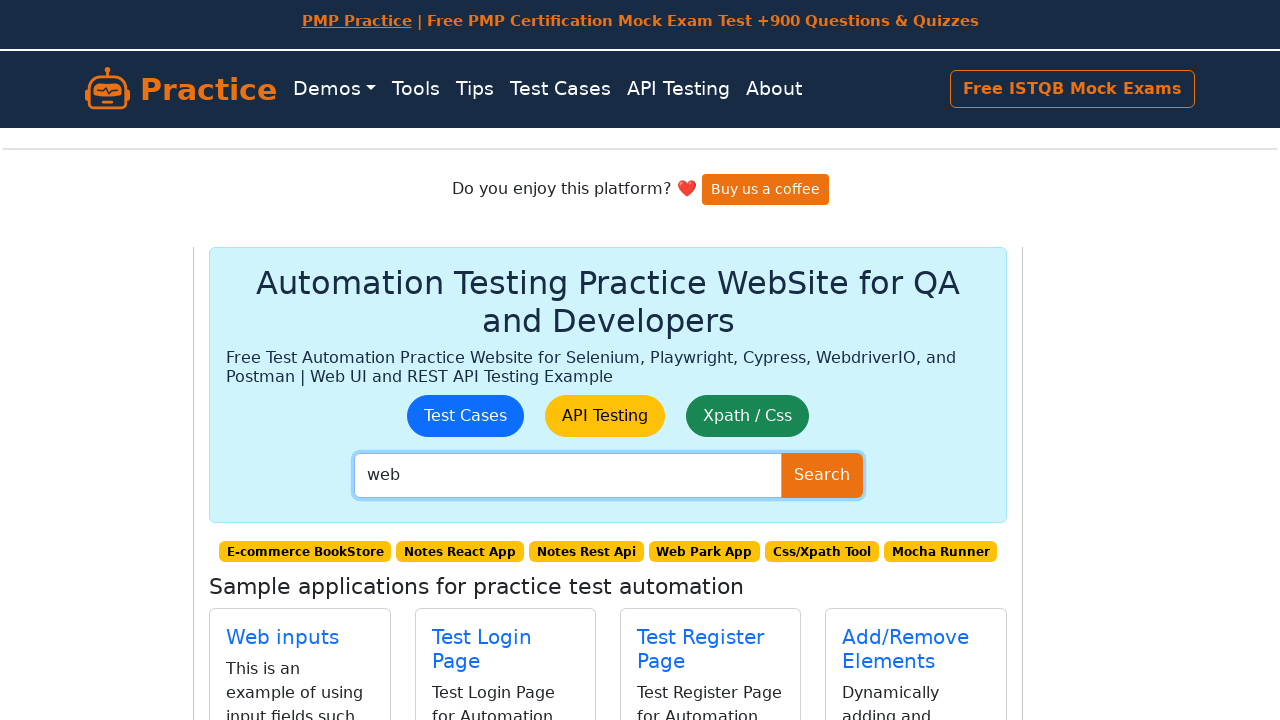